Tests mortgage payoff calculator by entering loan amount and term, selecting payback option, and calculating results

Starting URL: https://www.calculator.net/mortgage-payoff-calculator.html

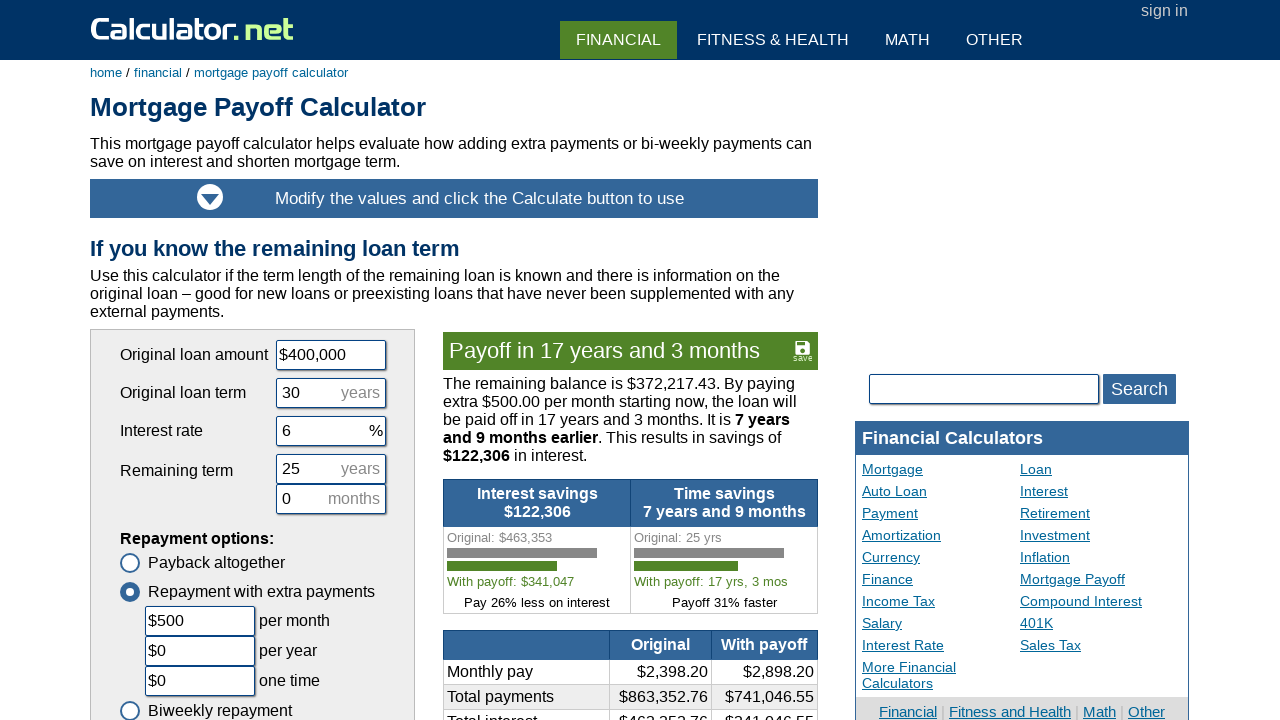

Cleared loan amount field on #cloanamount
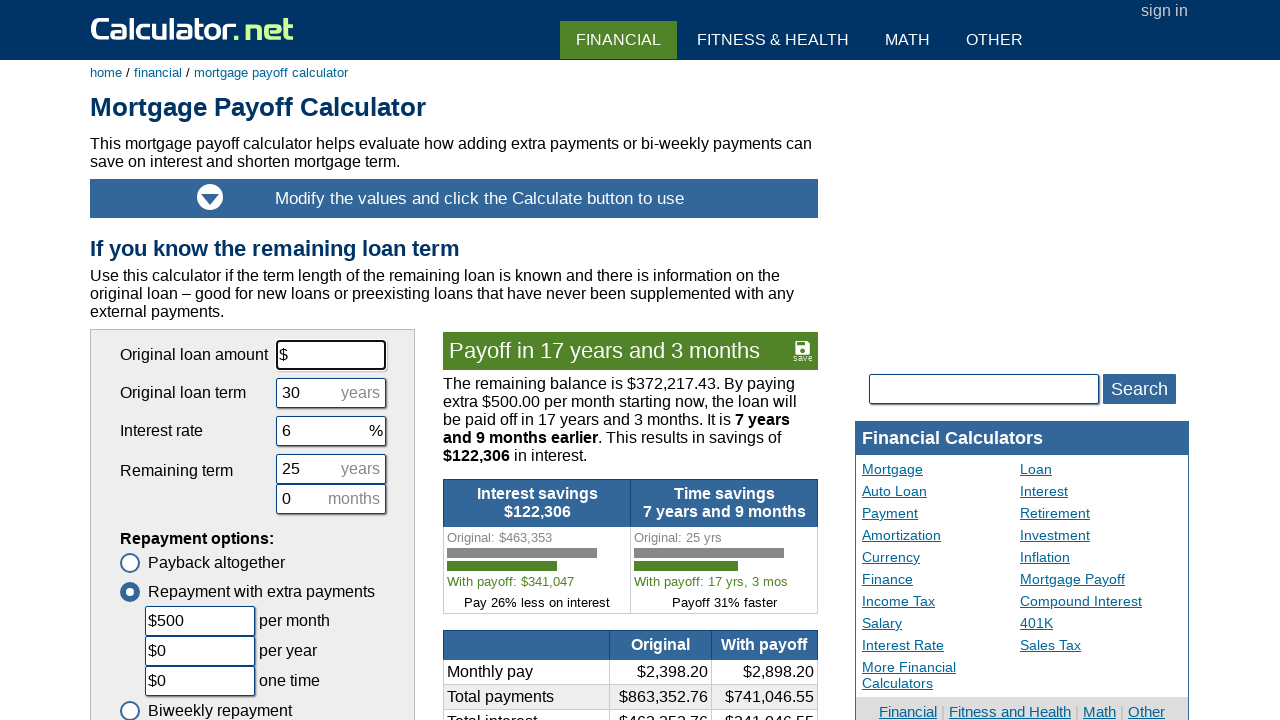

Filled loan amount field with 15000 on #cloanamount
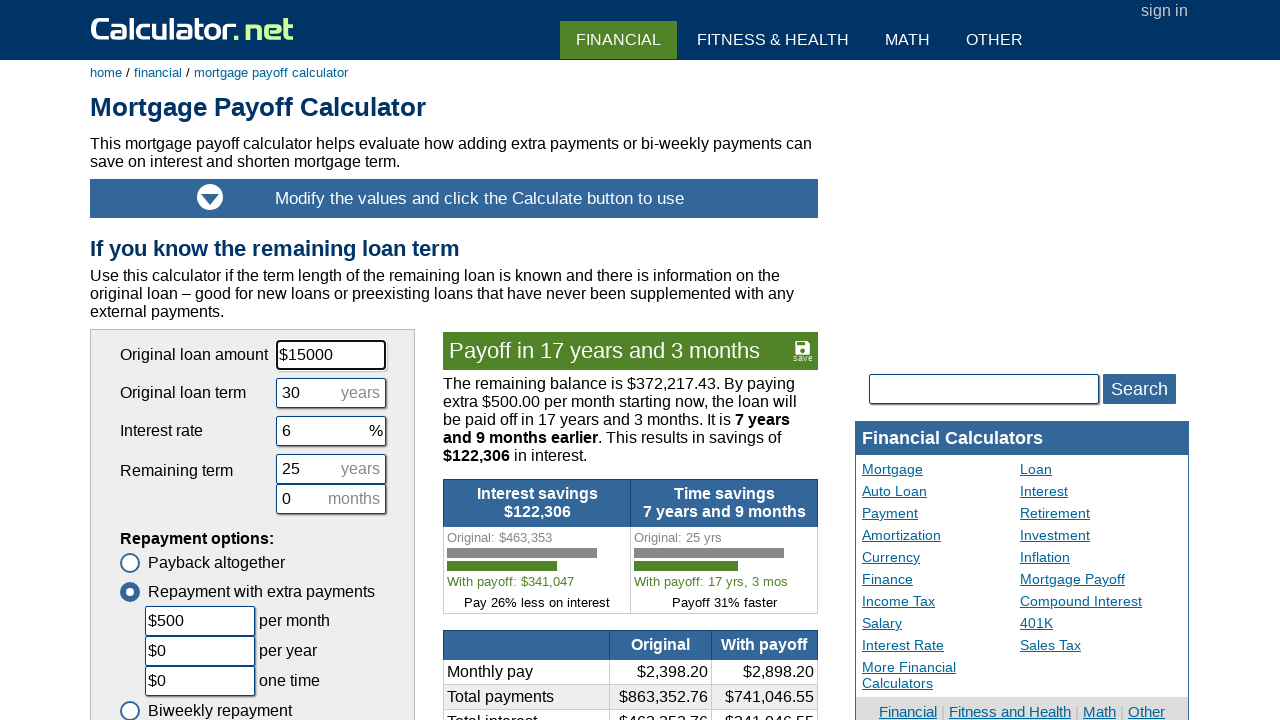

Cleared loan term field on [name='cloanterm']
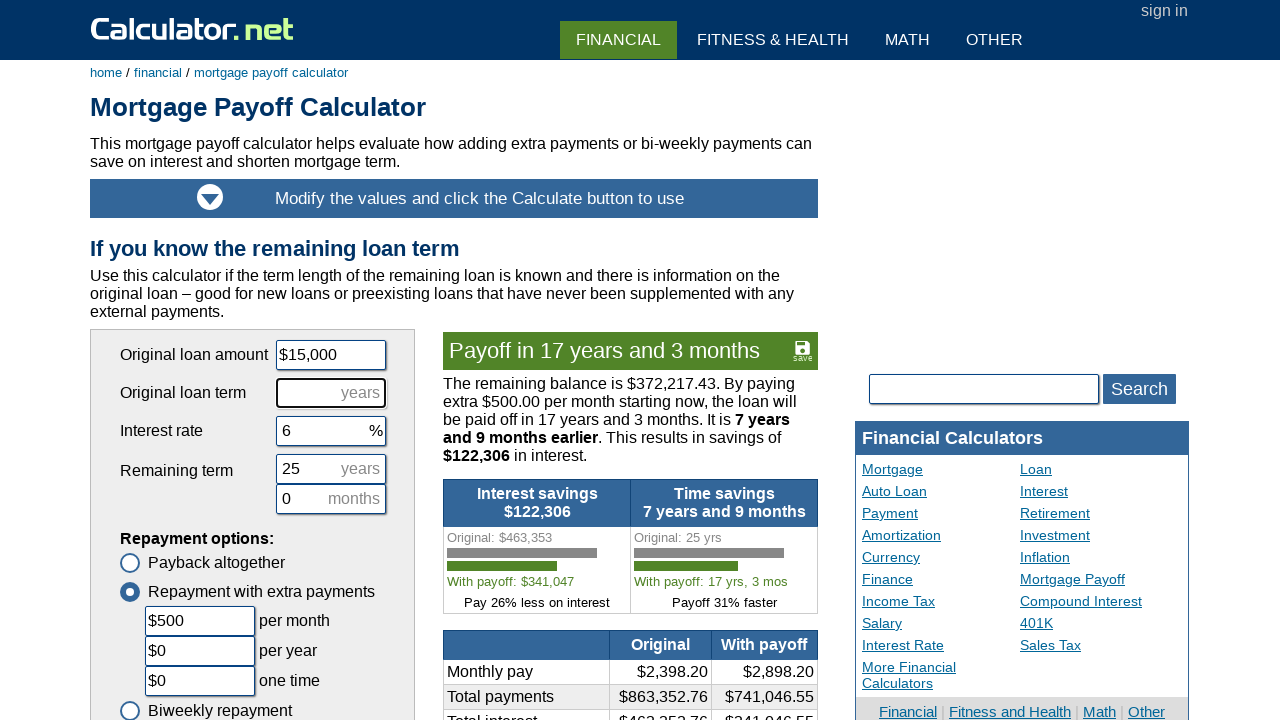

Filled loan term field with 12 months on [name='cloanterm']
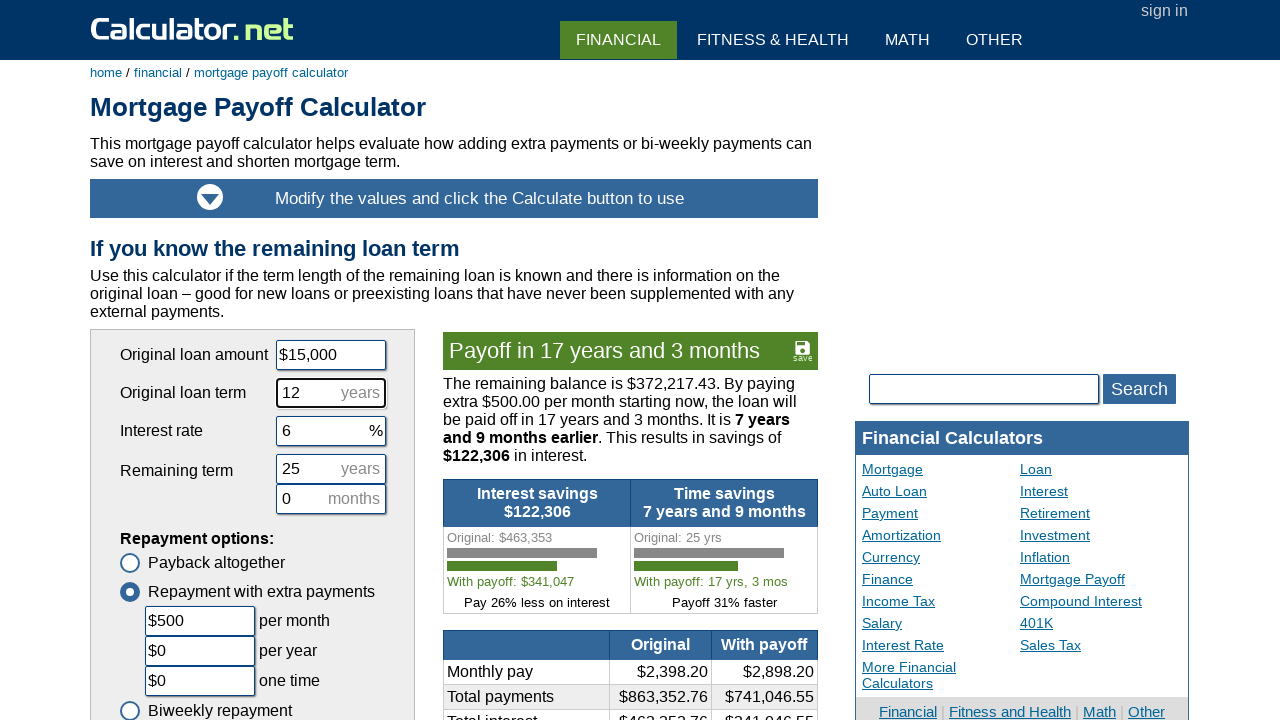

Checked if first payoff option is selected
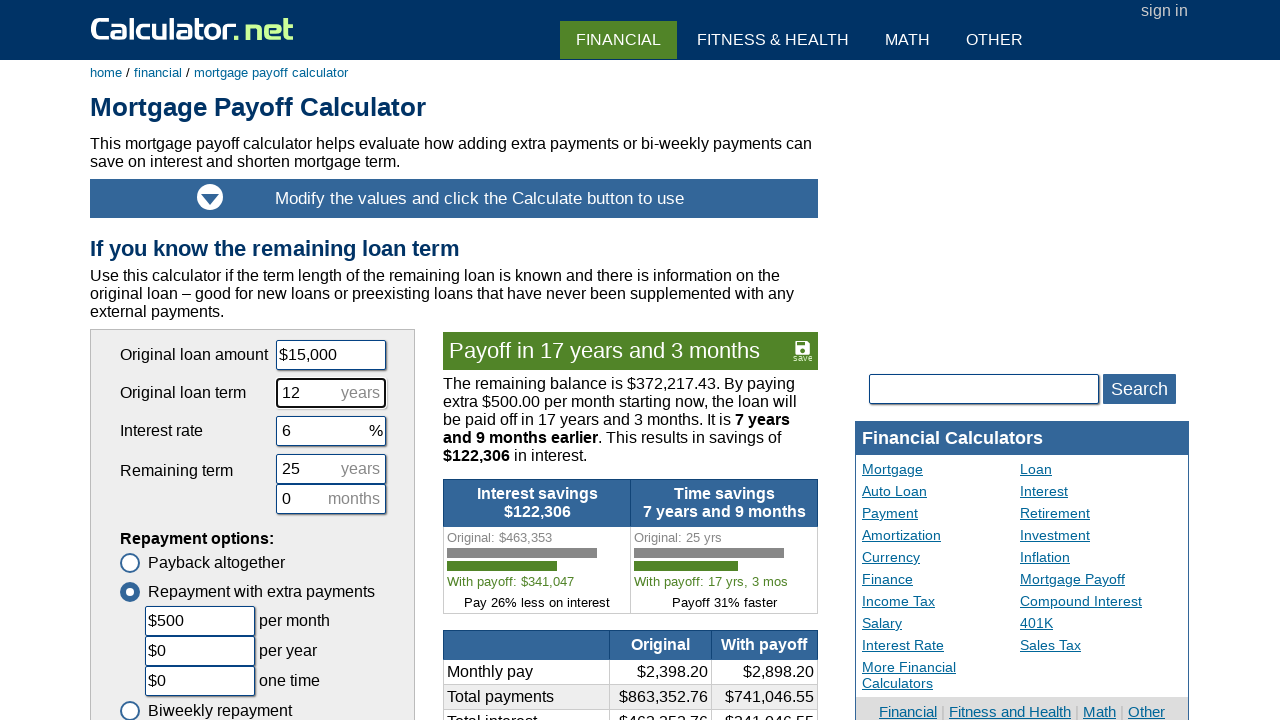

Clicked 'Payback altogether' radio button at (202, 563) on text=Payback altogether
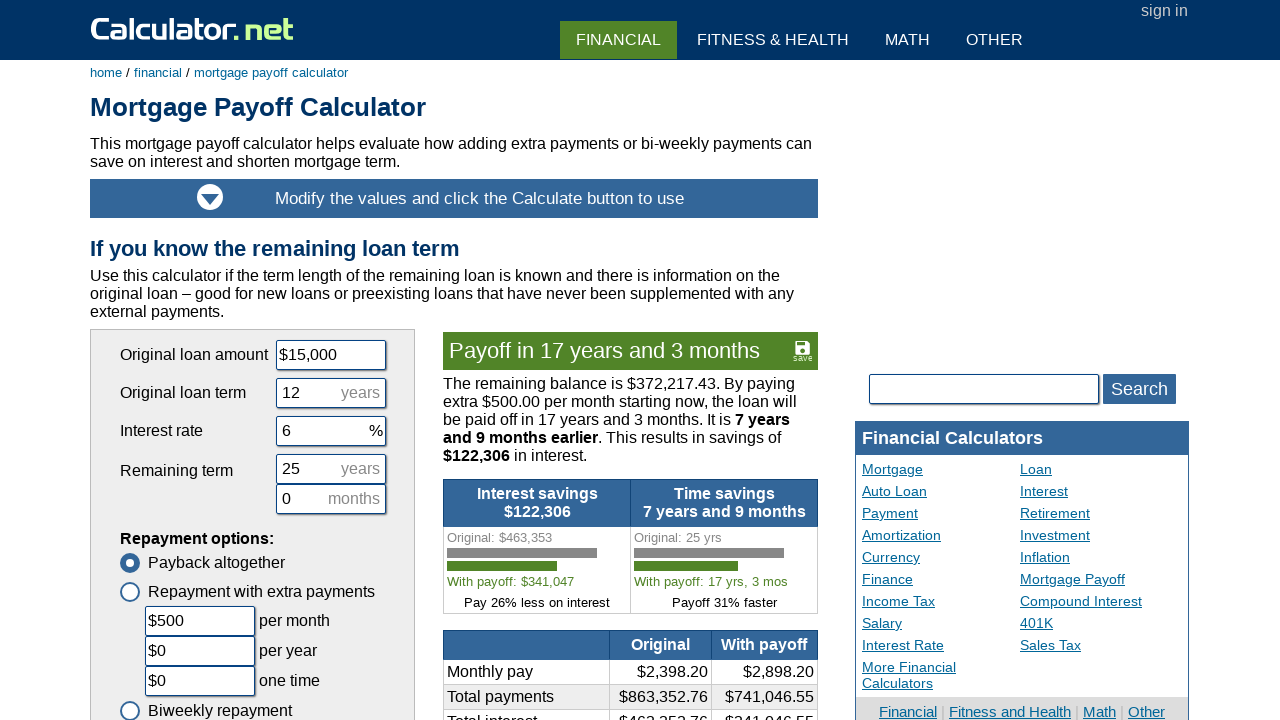

Clicked Calculate button to compute mortgage payoff results at (223, 360) on (//input[@value='Calculate'])[1]
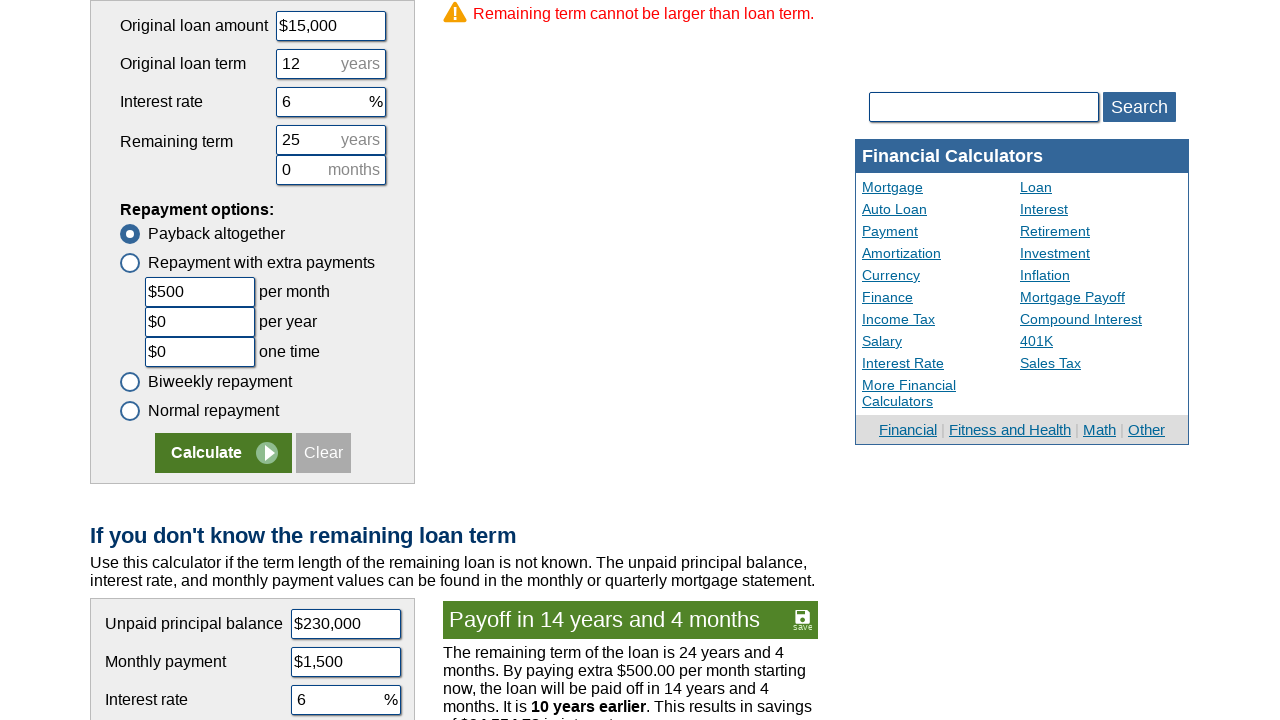

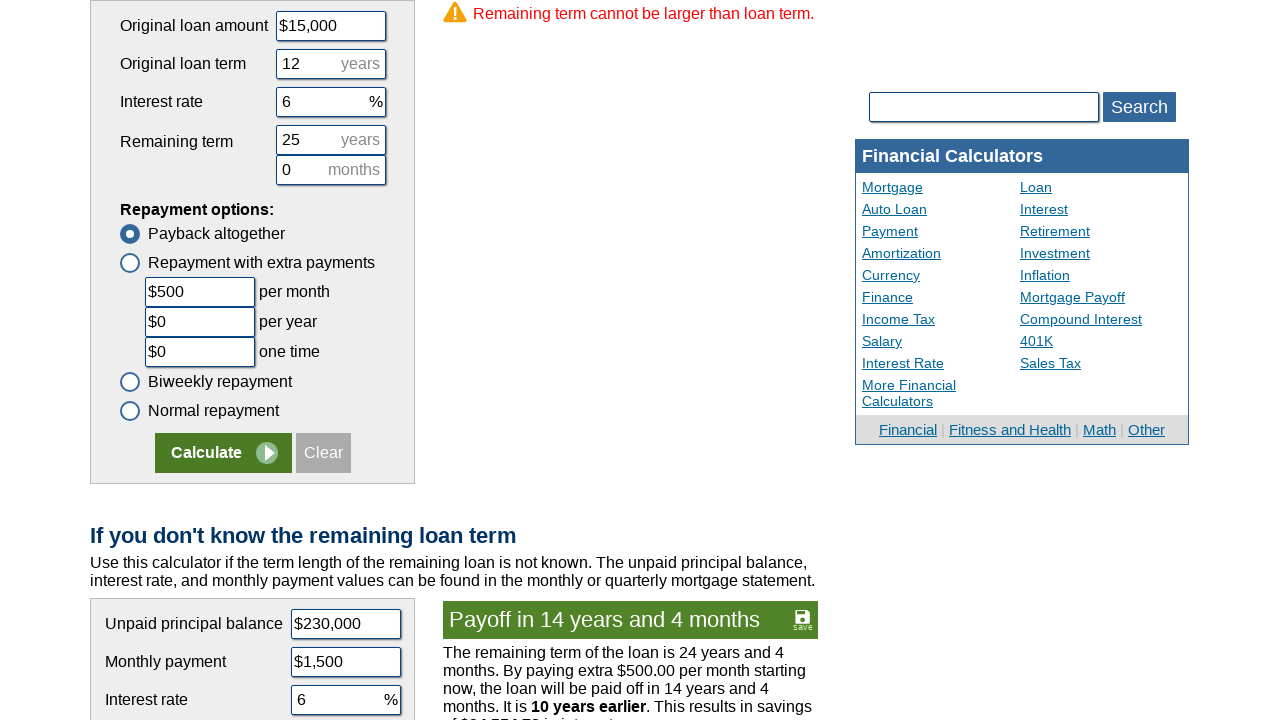